Tests basic navigation by visiting multiple URLs in sequence: coderslab.com, mystore-testlab, and hotel-testlab

Starting URL: https://coderslab.com/en

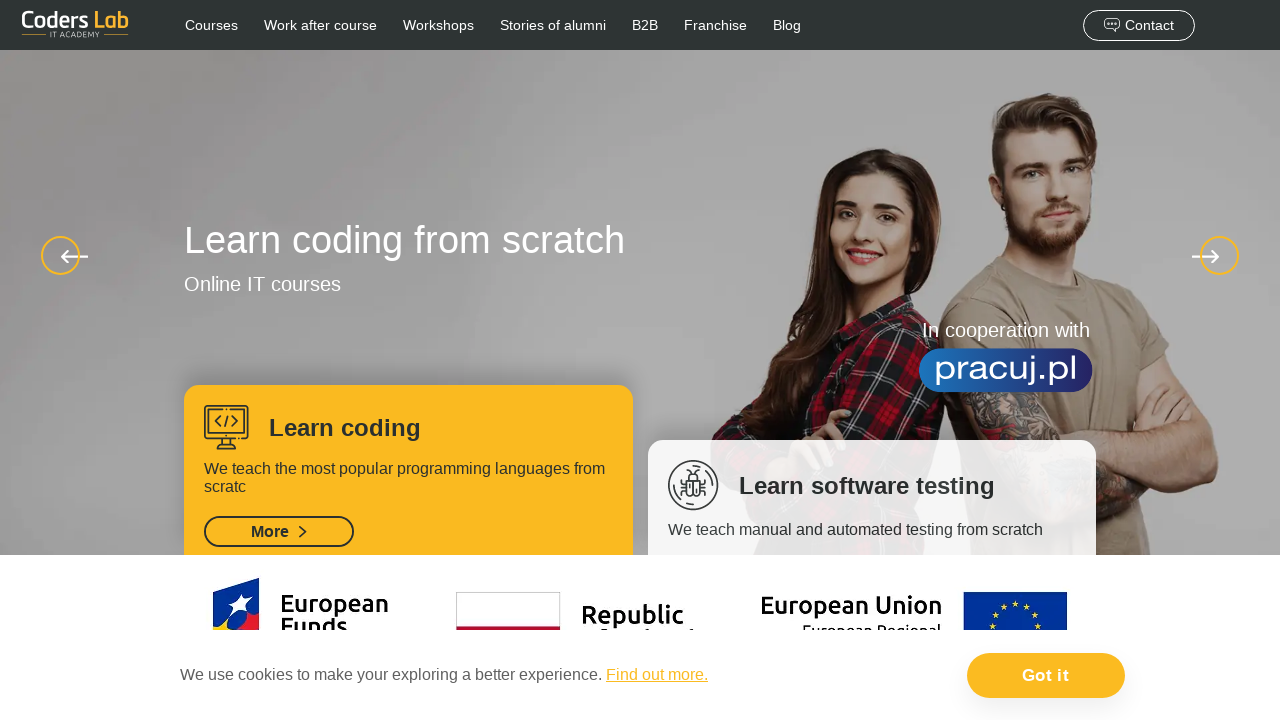

Navigated to mystore-testlab at https://mystore-testlab.coderslab.pl/index.php
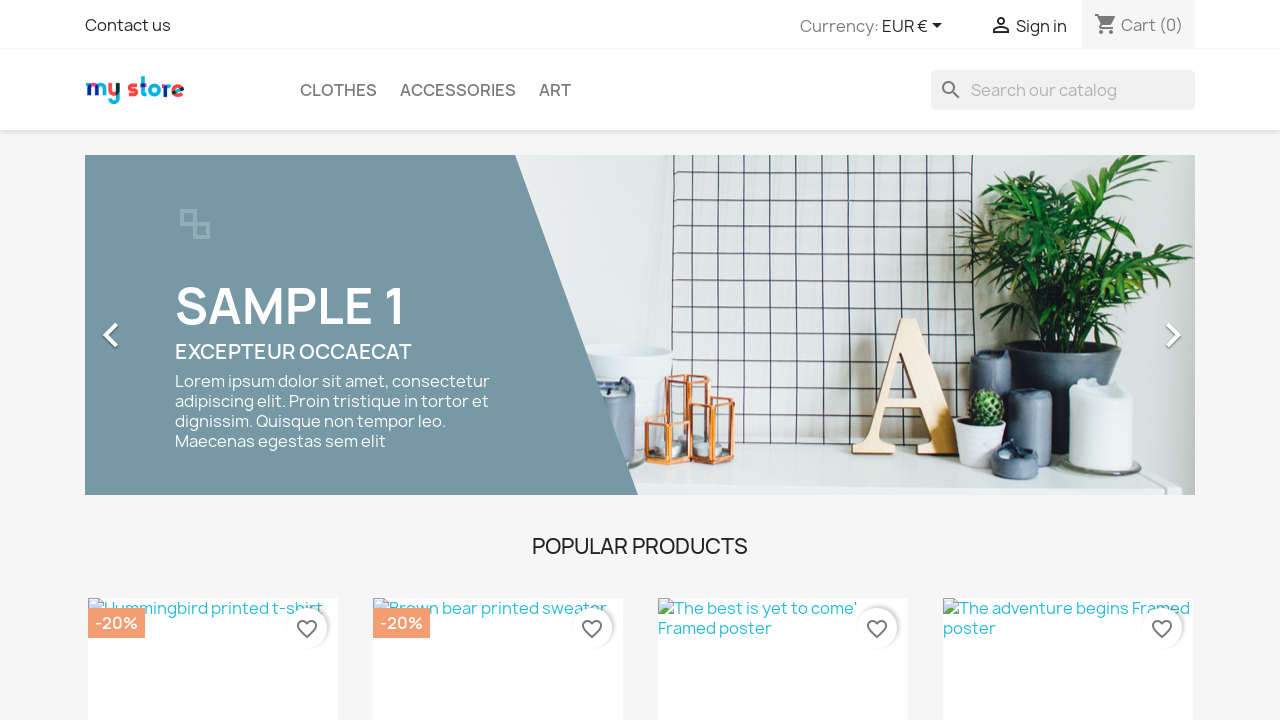

Navigated to hotel-testlab at https://hotel-testlab.coderslab.pl/en/
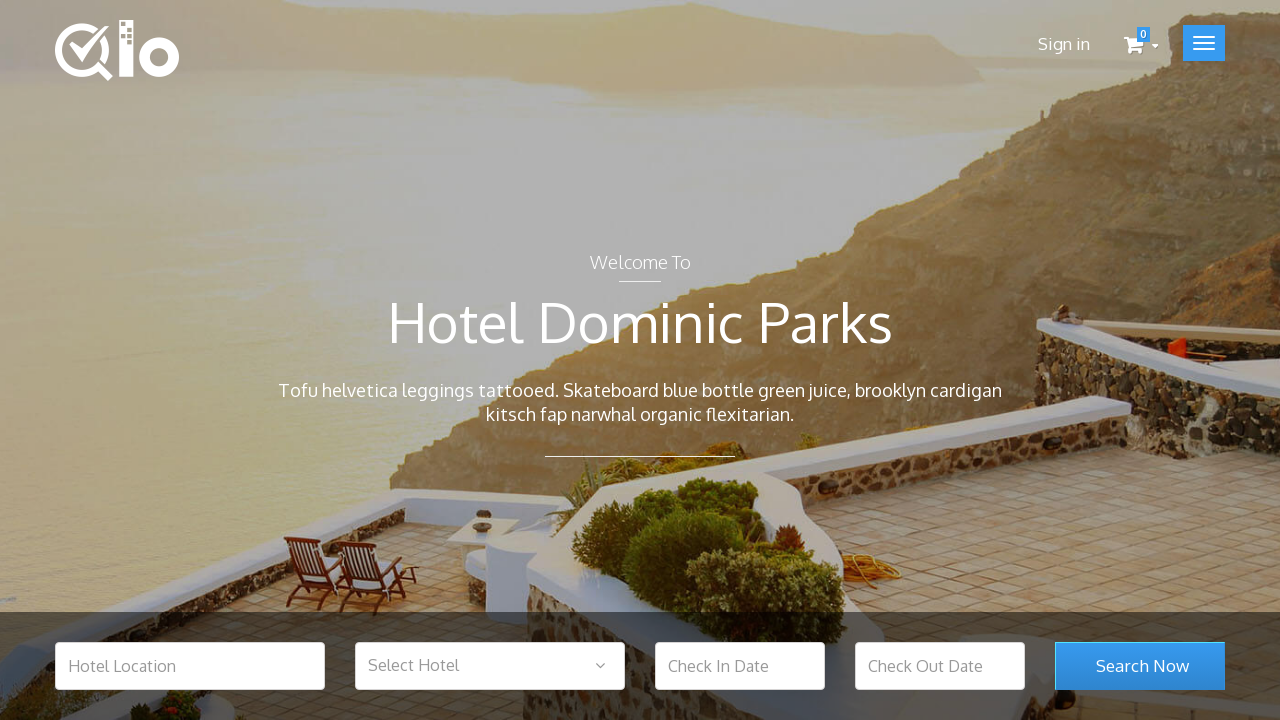

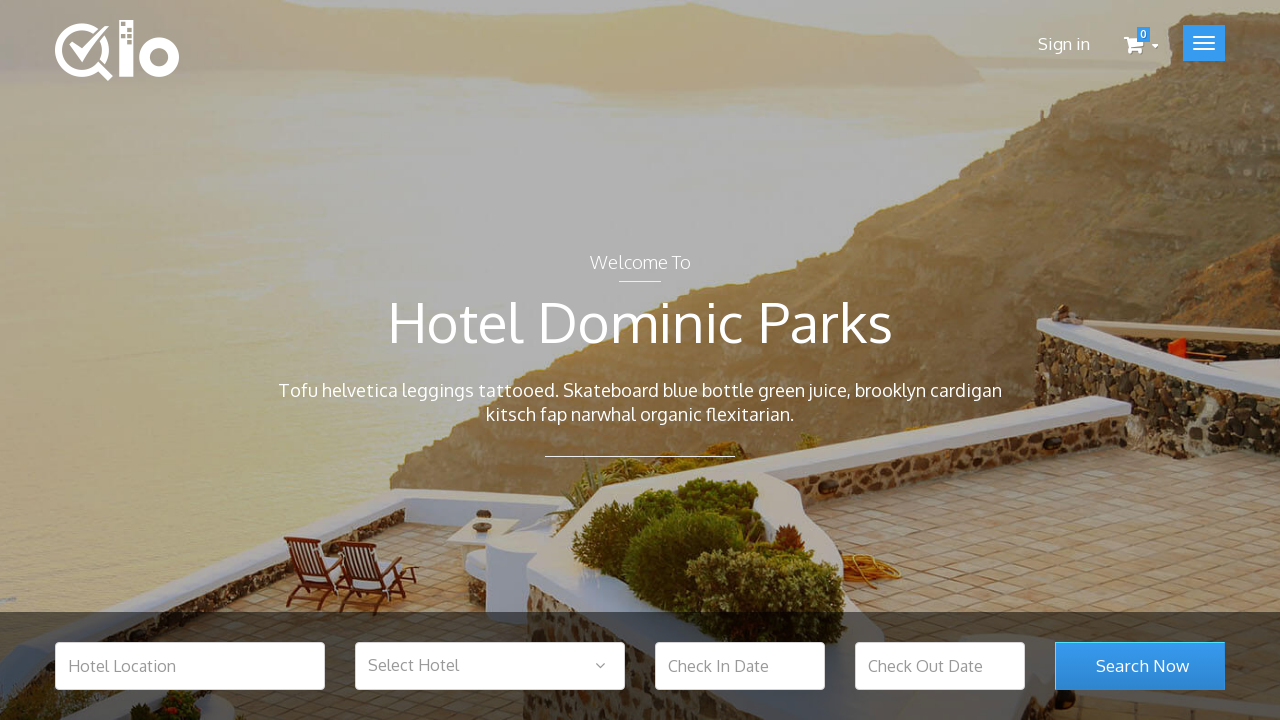